Tests dismissing a confirmation dialog and verifying the result

Starting URL: https://www.qa-practice.com/elements/alert/confirm#

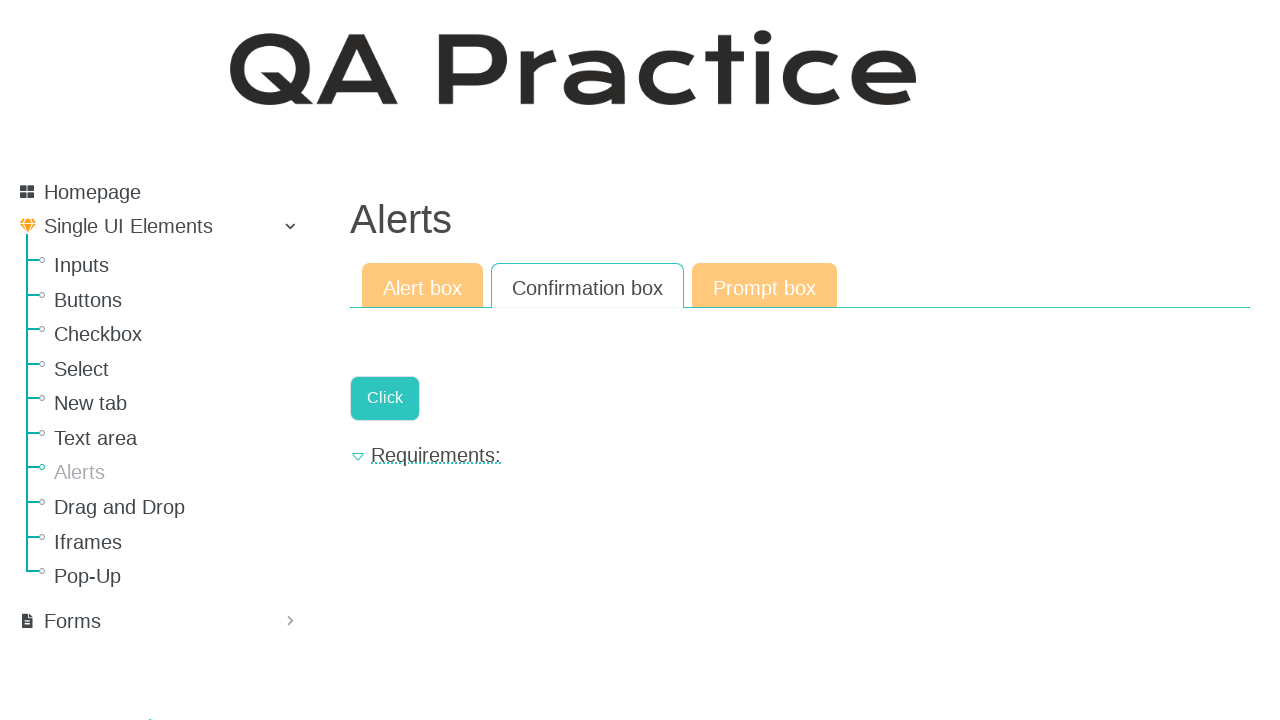

Registered dialog handler to dismiss confirmation dialogs
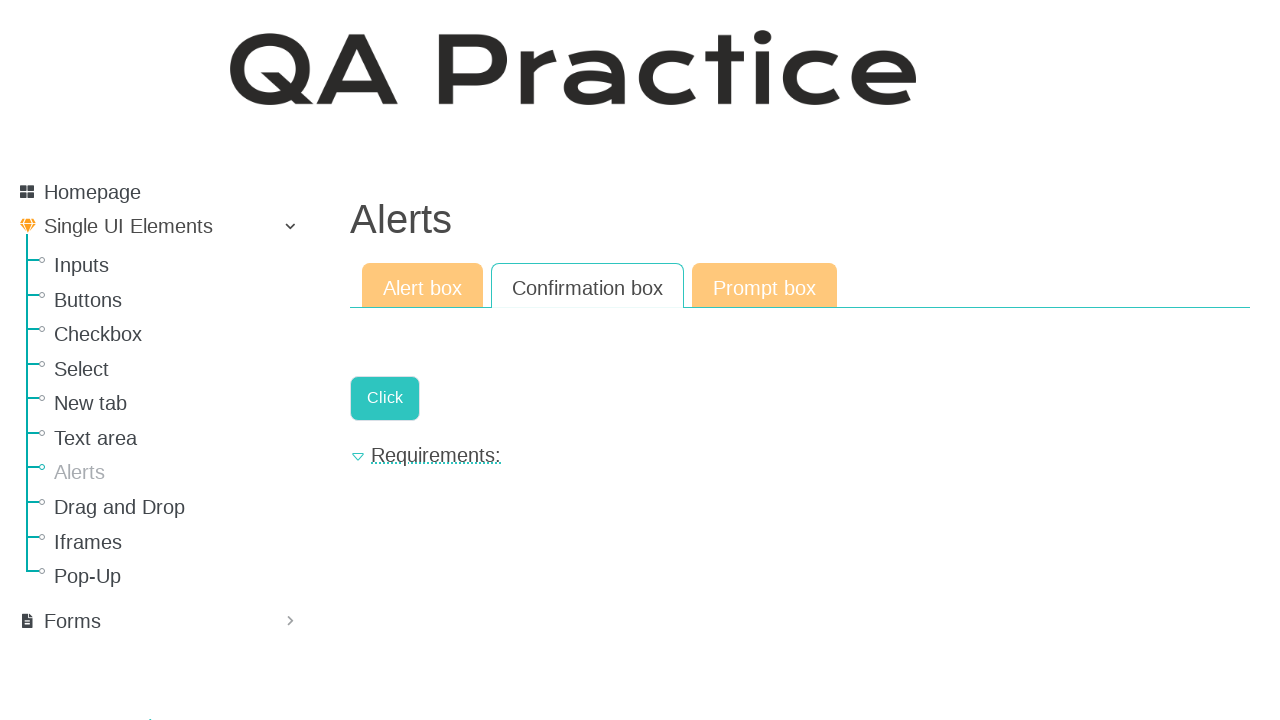

Clicked the confirmation dialog trigger link
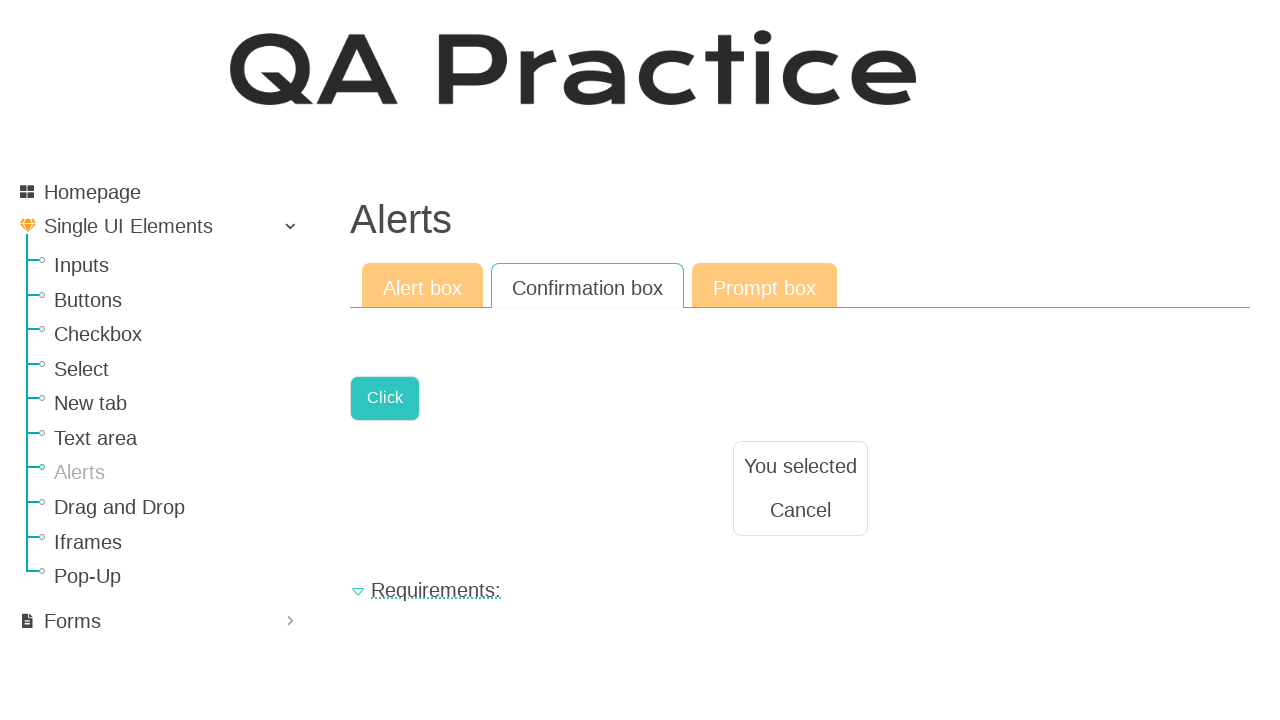

Result element appeared after dismissing confirmation dialog
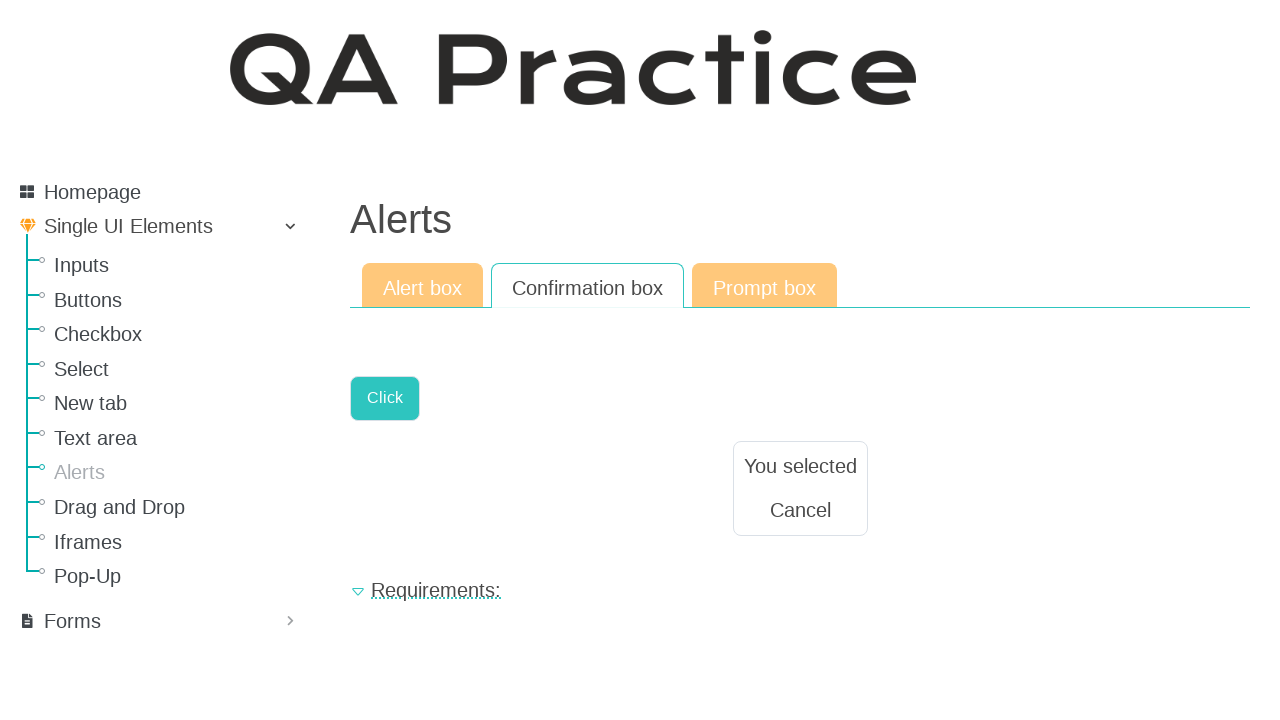

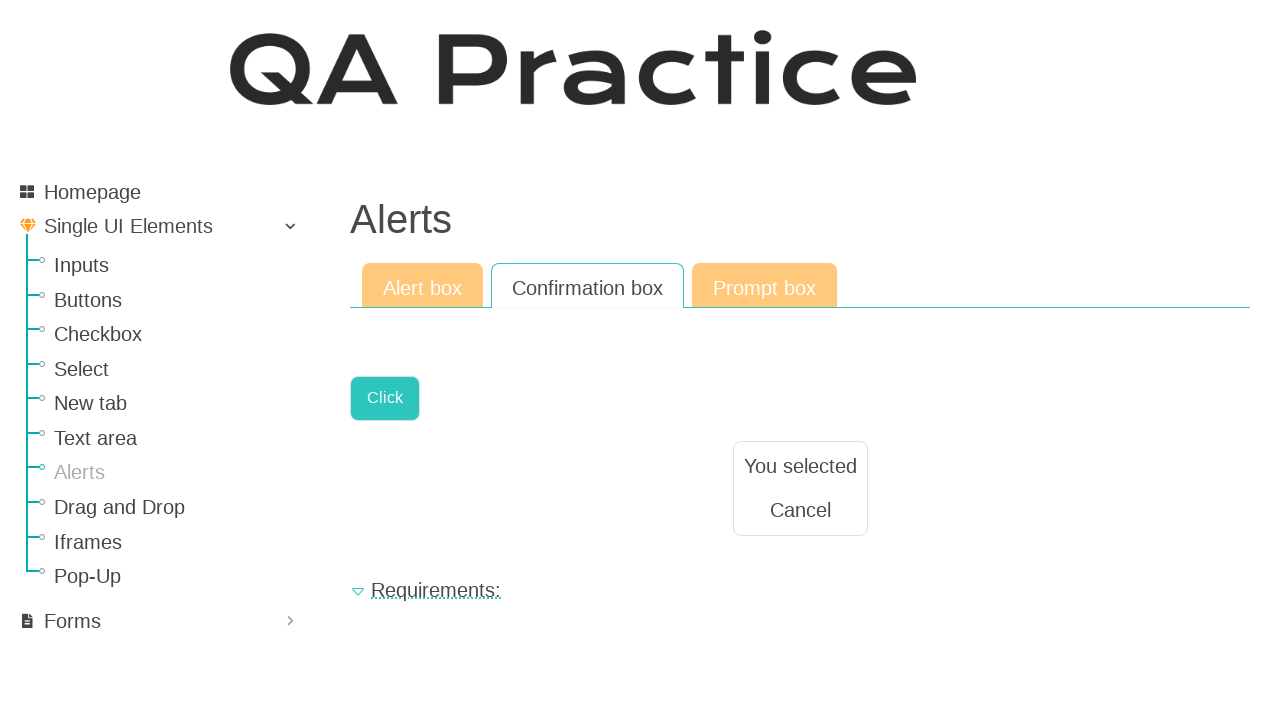